Tests video player functionality on Video.js website by clicking to play the video, waiting for playback, and clicking again to pause the video.

Starting URL: http://videojs.com/

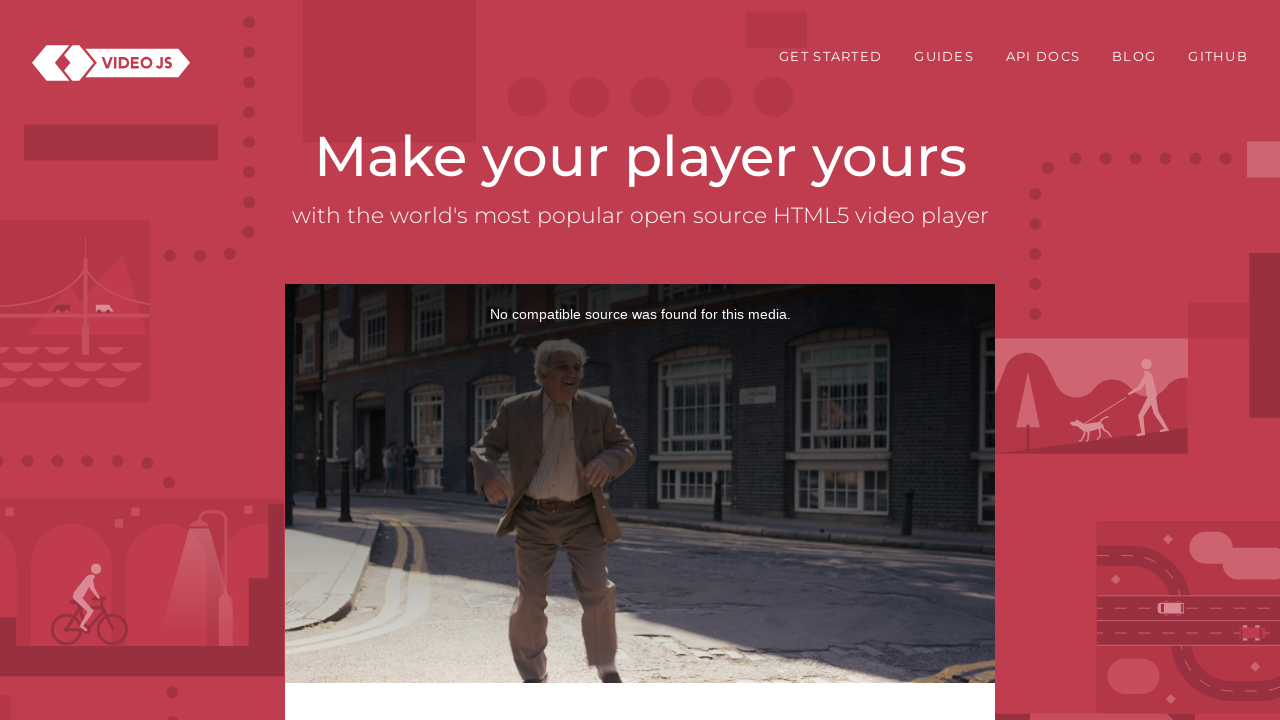

Clicked video player to start playback at (488, 360) on #preview-player
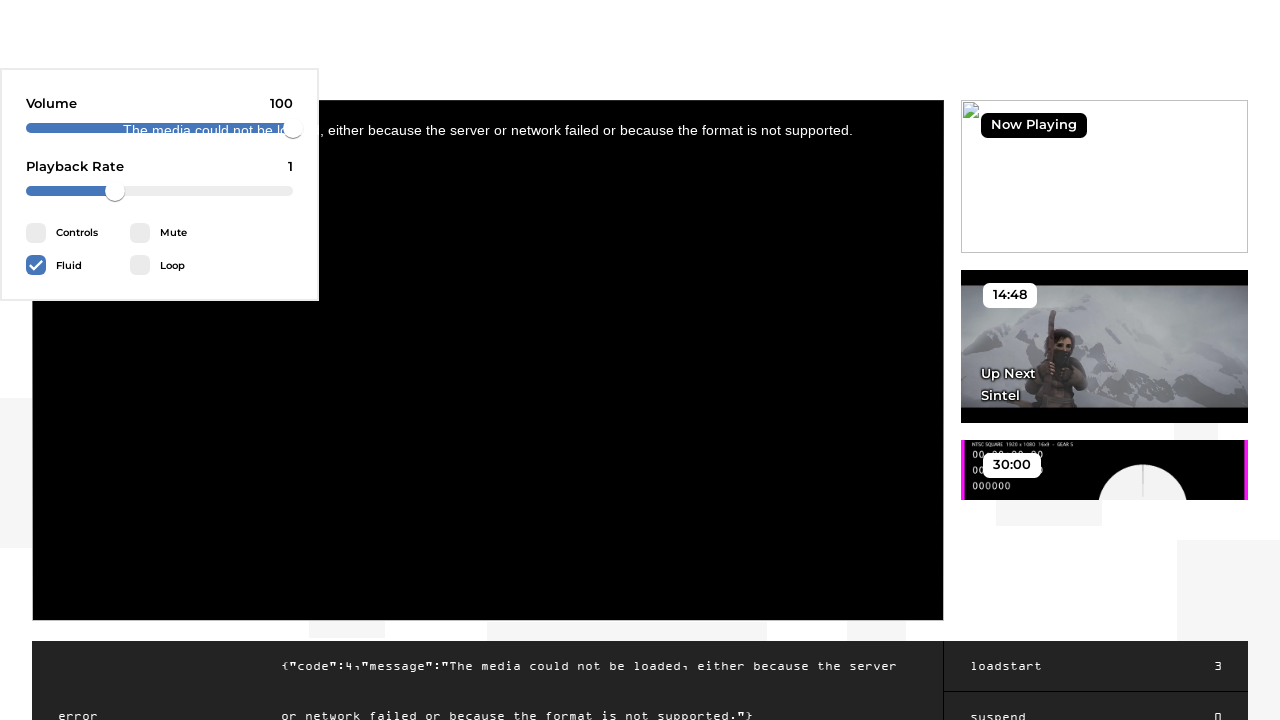

Waited 15 seconds for video to play
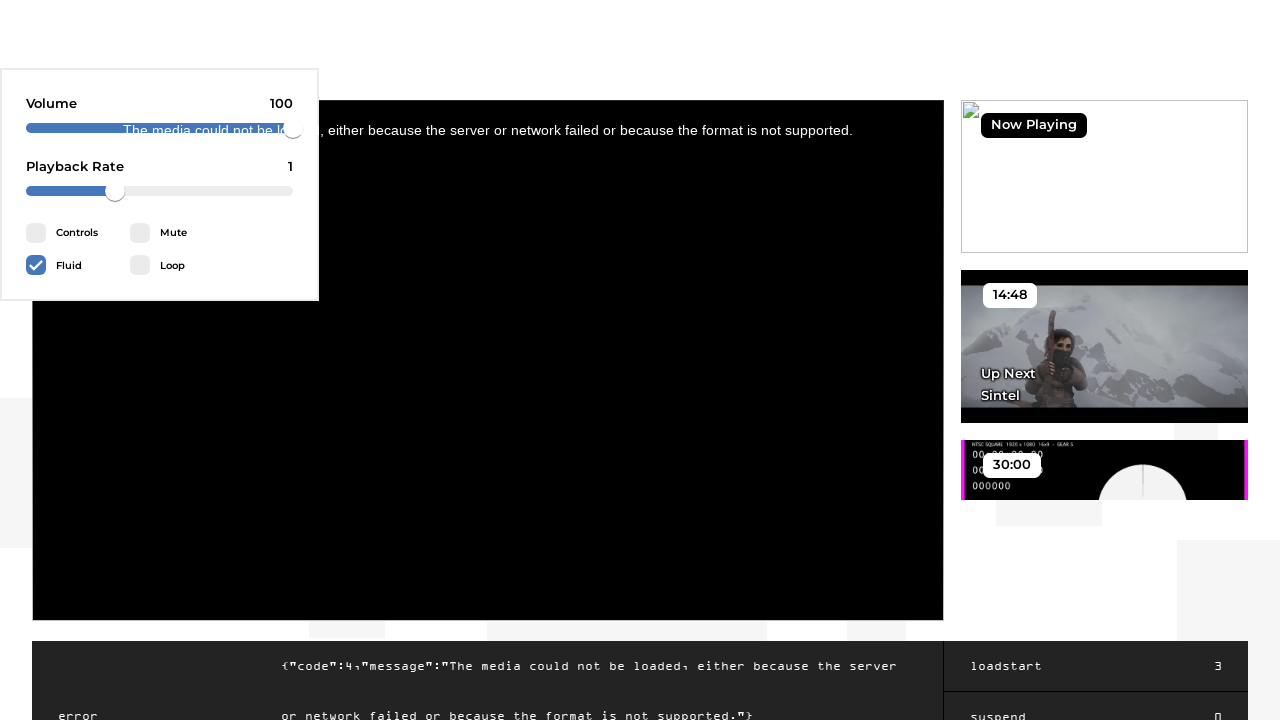

Clicked video player to pause playback at (488, 360) on #preview-player
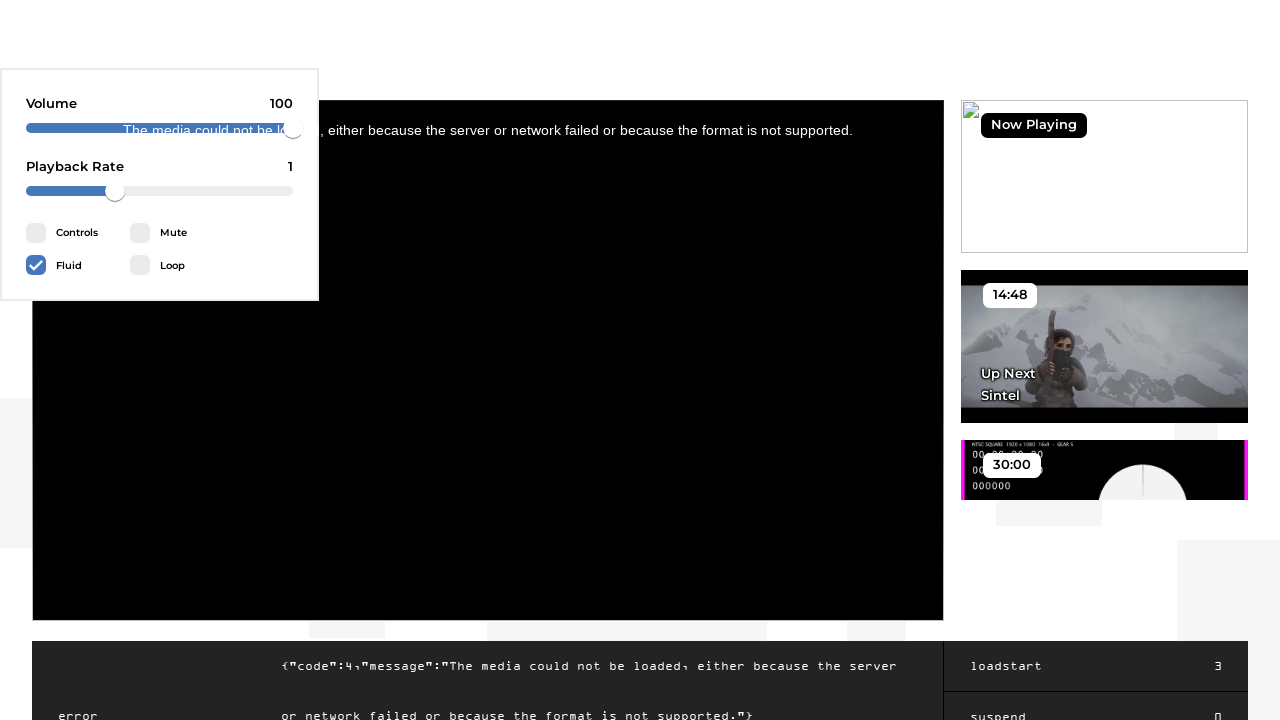

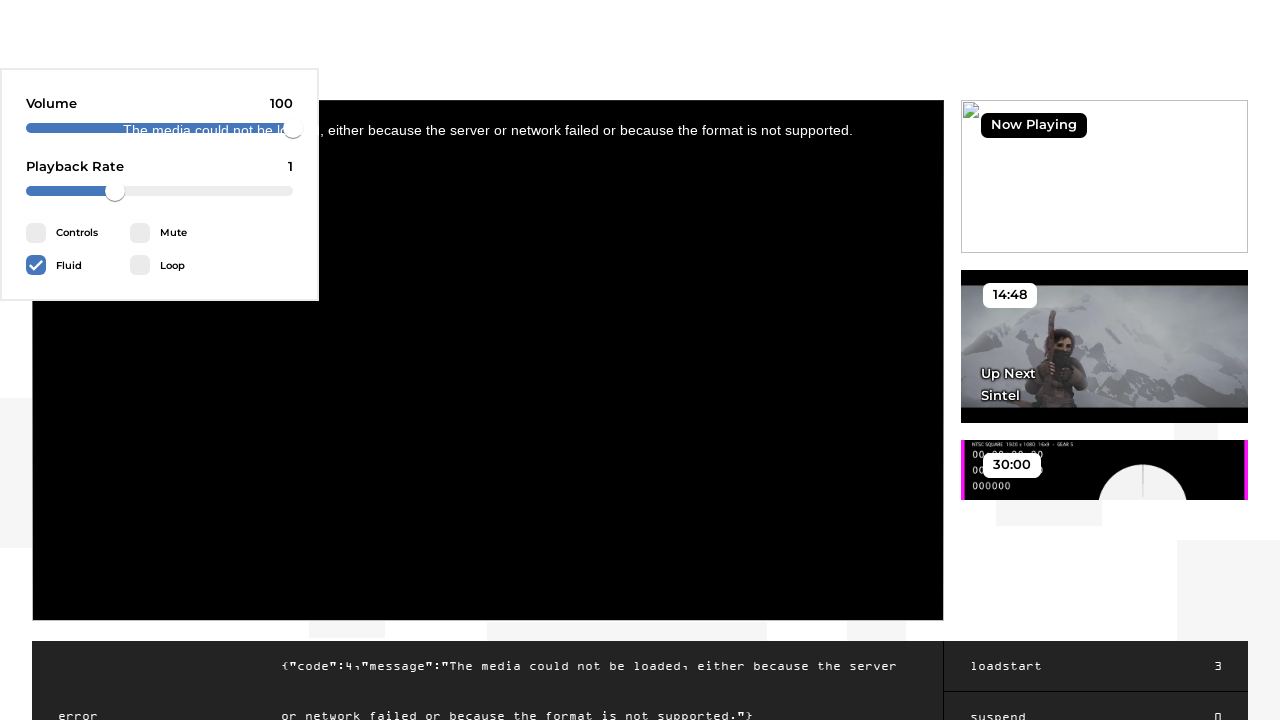